Tests simple JavaScript alert handling by clicking a button to trigger an alert, verifying the alert text, and accepting it

Starting URL: https://v1.training-support.net/selenium/javascript-alerts

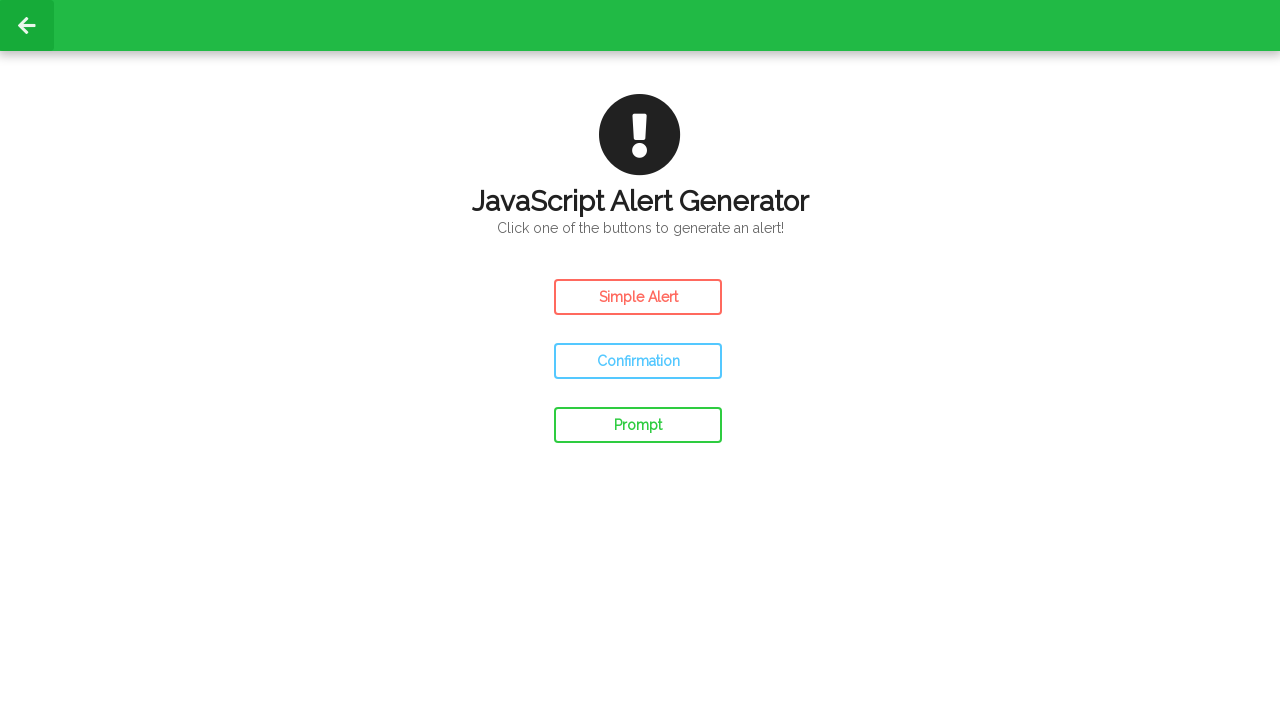

Clicked button to trigger simple JavaScript alert at (638, 297) on #simple
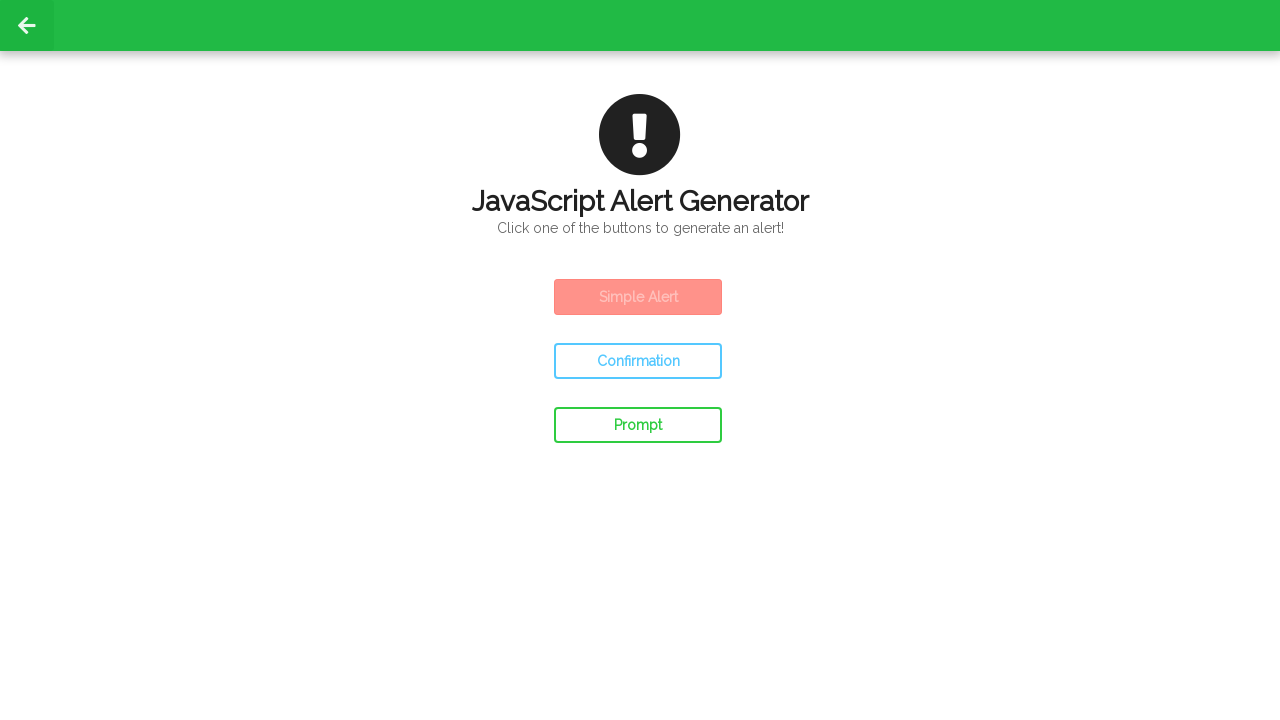

Set up dialog handler to accept alert
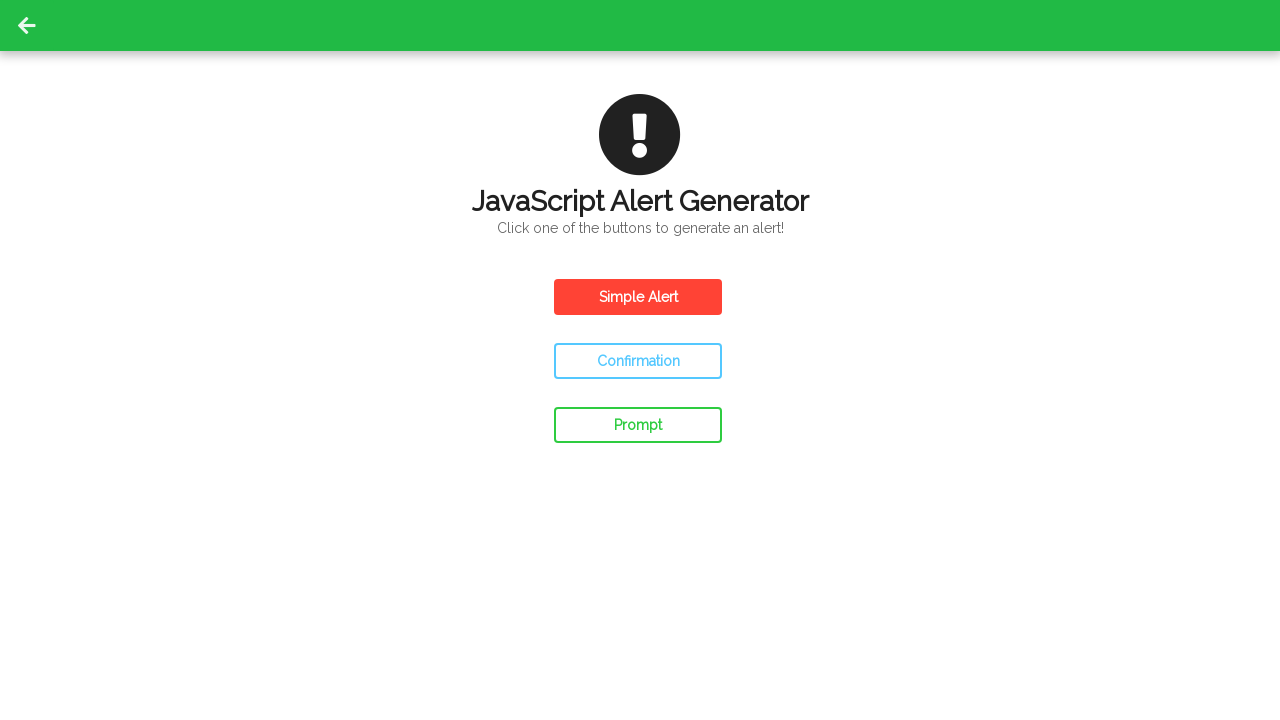

Waited for alert to be processed
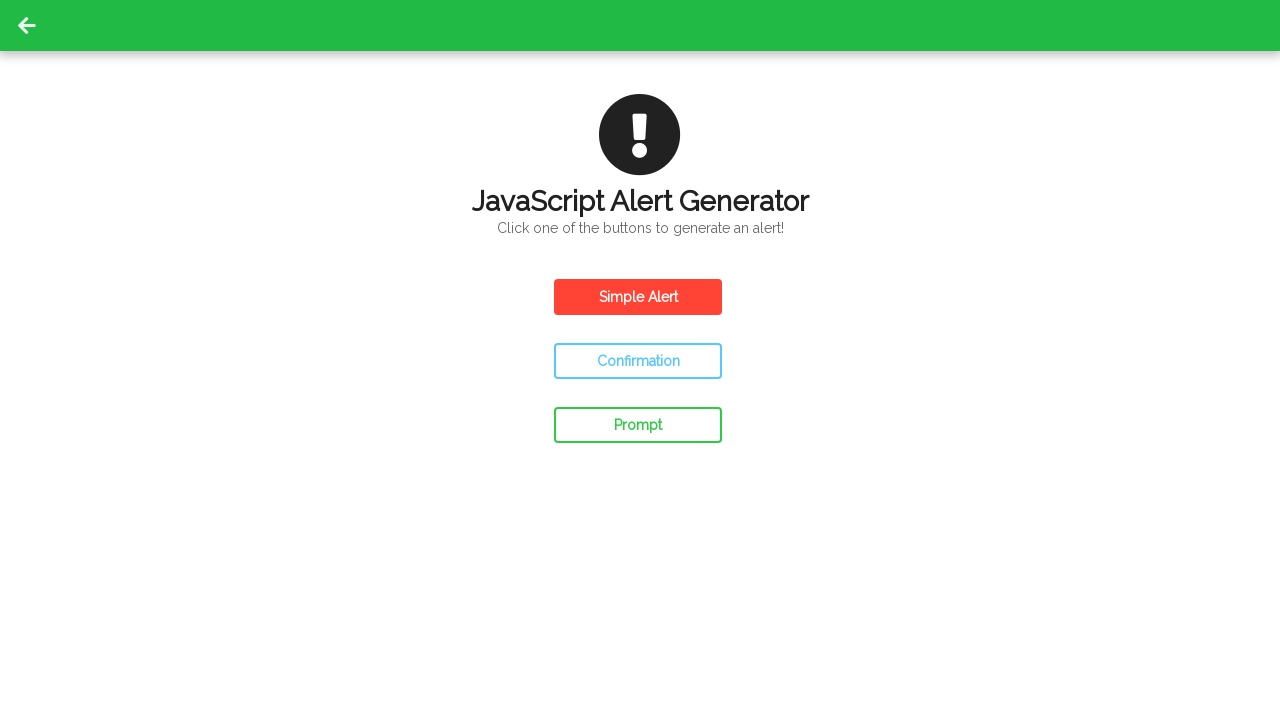

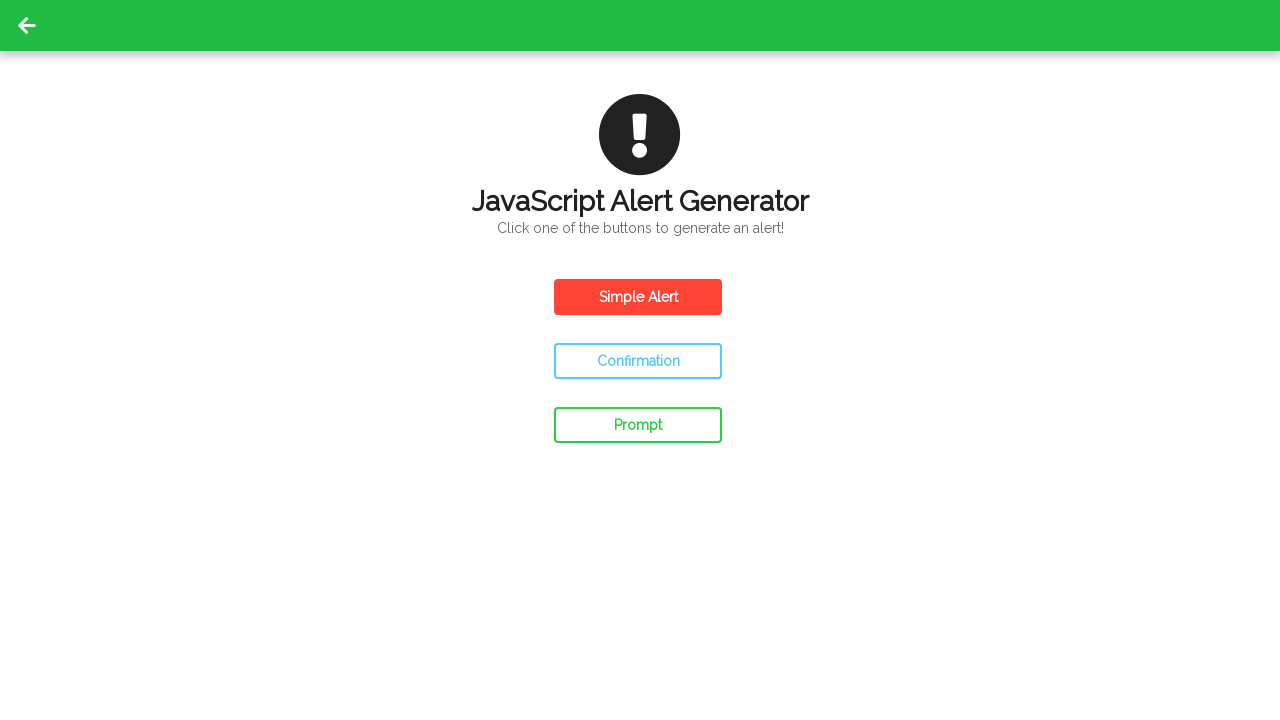